Tests jQuery UI datepicker functionality by switching to iframe and entering a date value

Starting URL: https://jqueryui.com/datepicker/

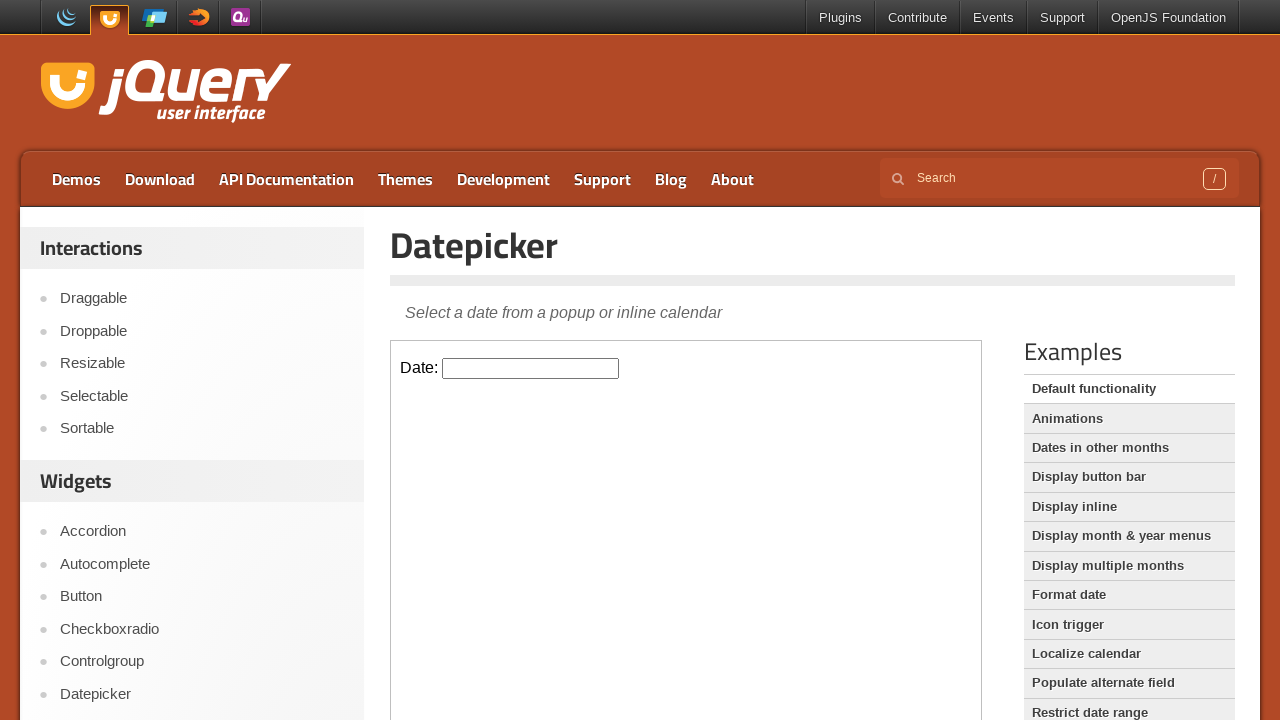

Located the demo iframe containing the datepicker
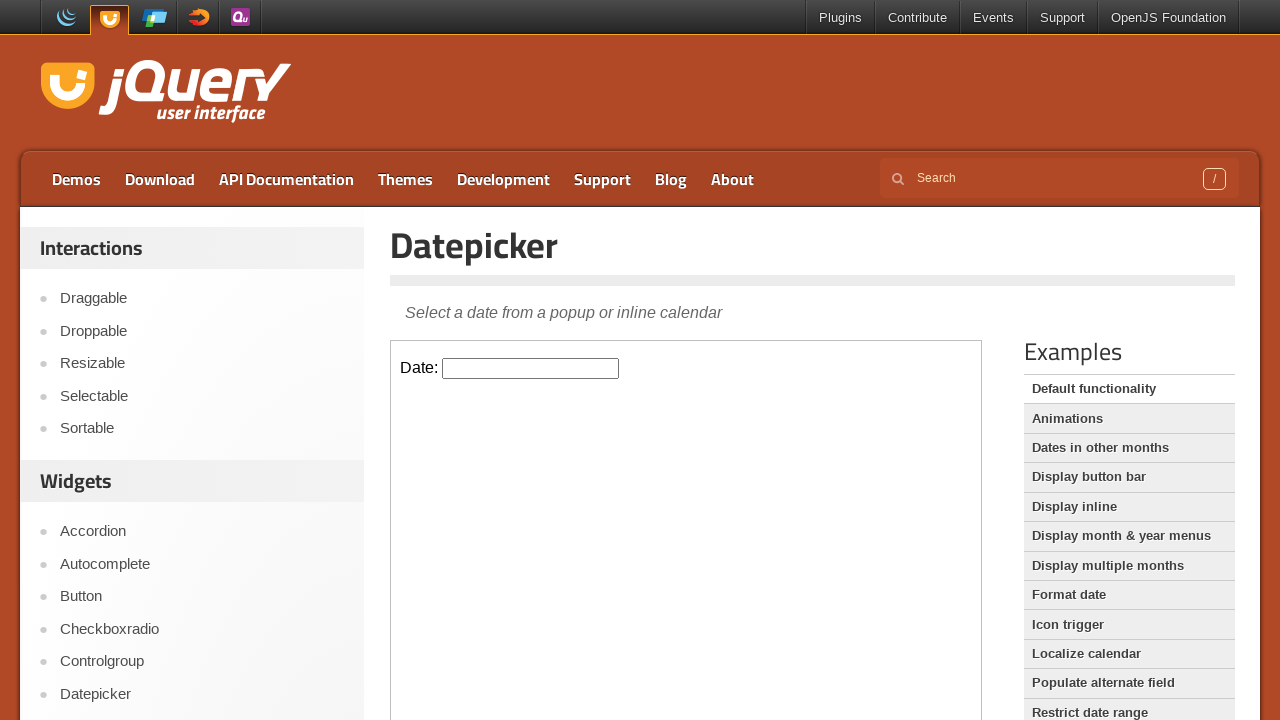

Filled datepicker input field with date '11/06/1994' on .demo-frame >> internal:control=enter-frame >> #datepicker
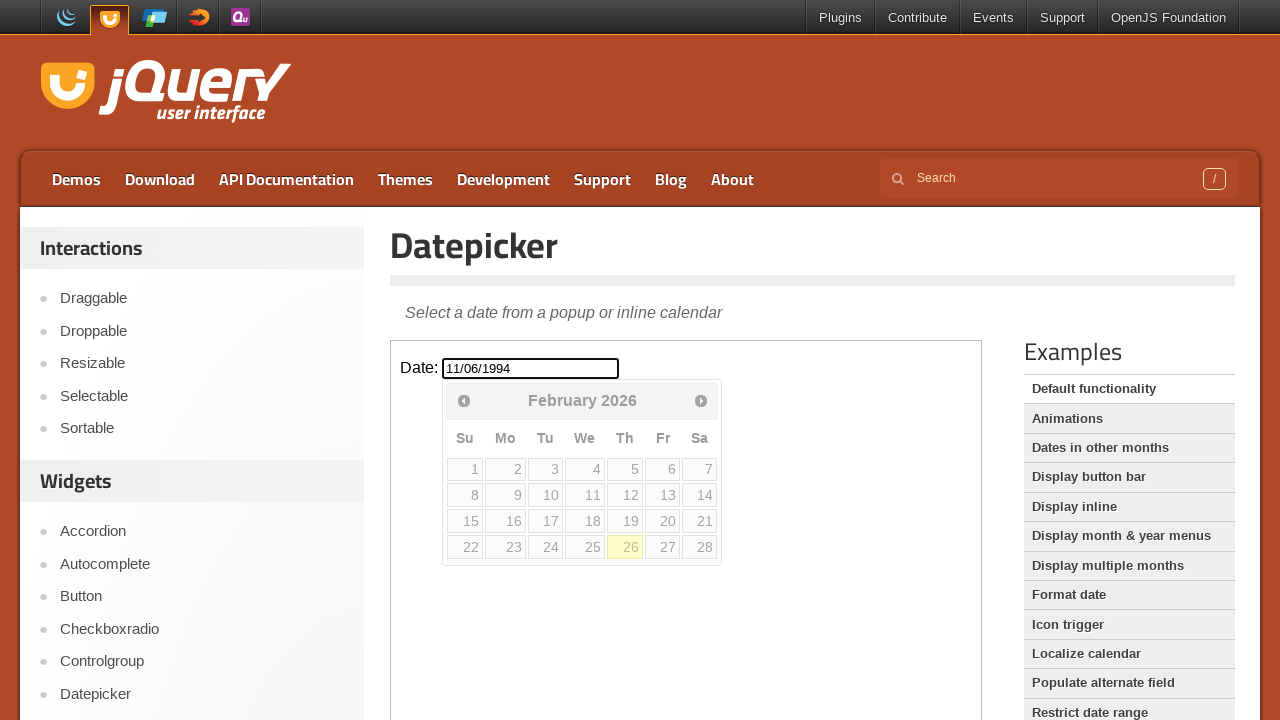

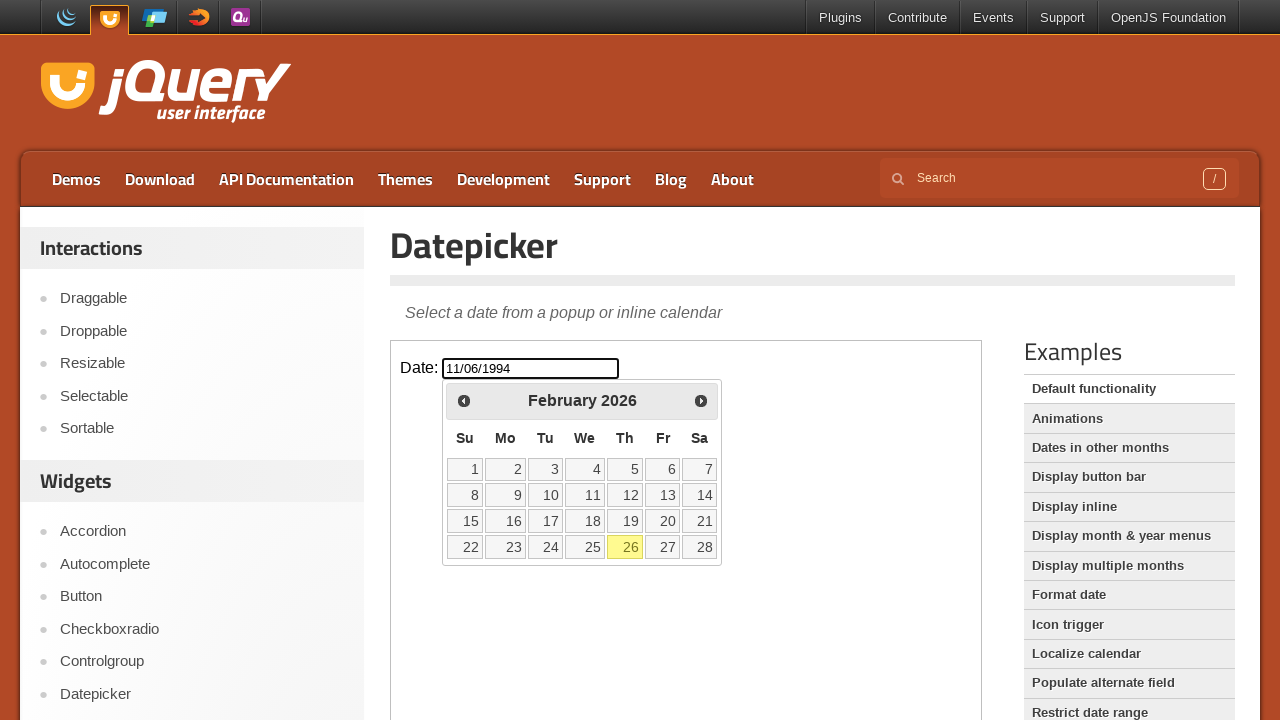